Tests opting out of A/B tests by adding an opt-out cookie after visiting the page, then refreshing to verify the page shows "No A/B Test" heading

Starting URL: http://the-internet.herokuapp.com/abtest

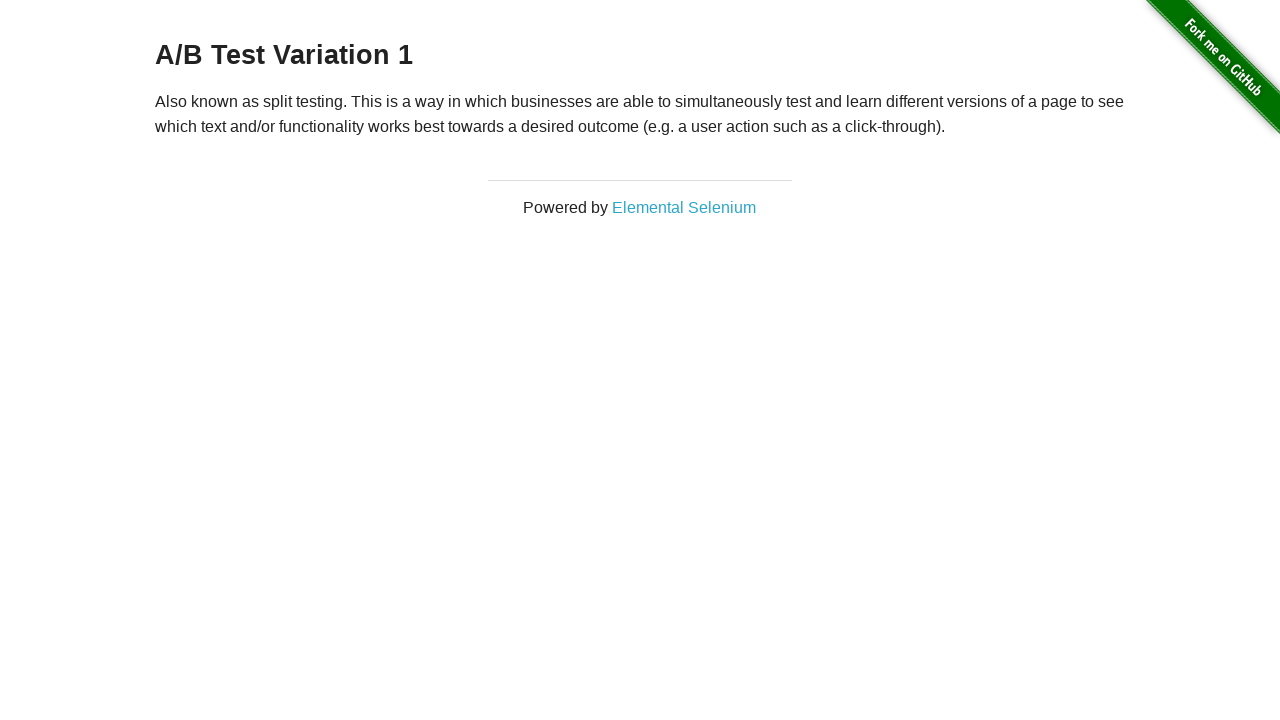

Waited for h3 heading to load
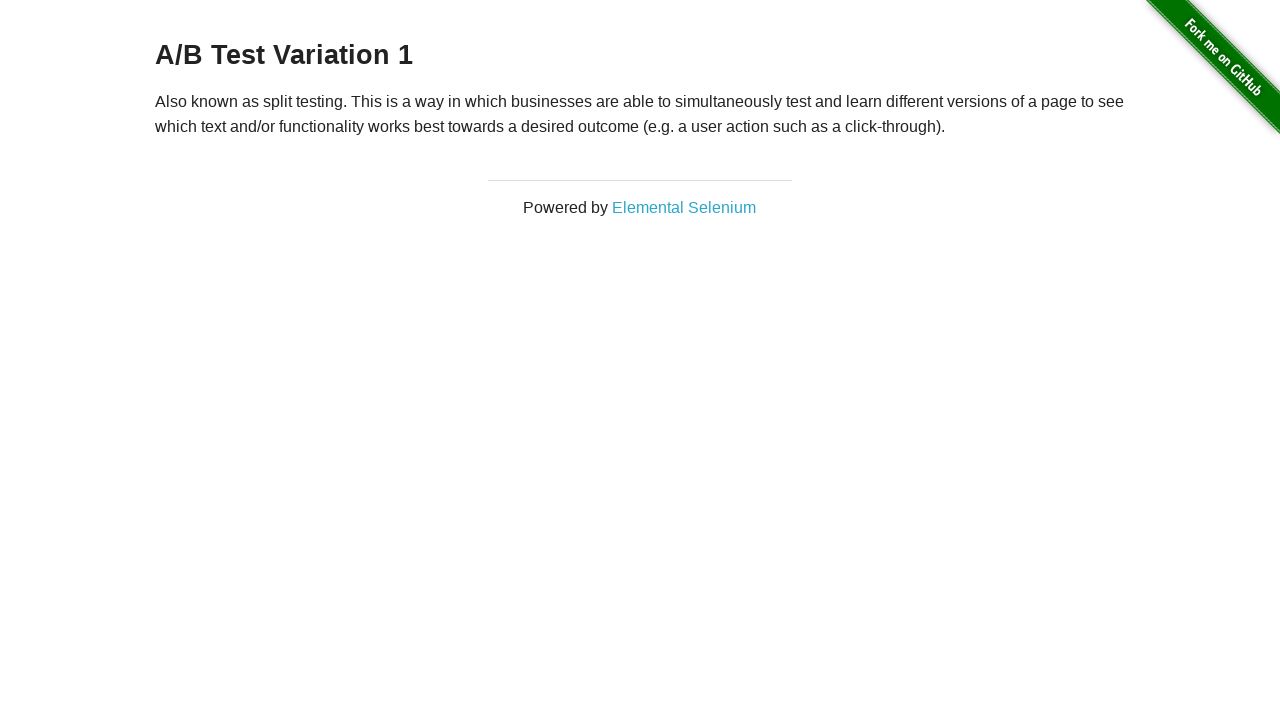

Retrieved initial heading text: 'A/B Test Variation 1'
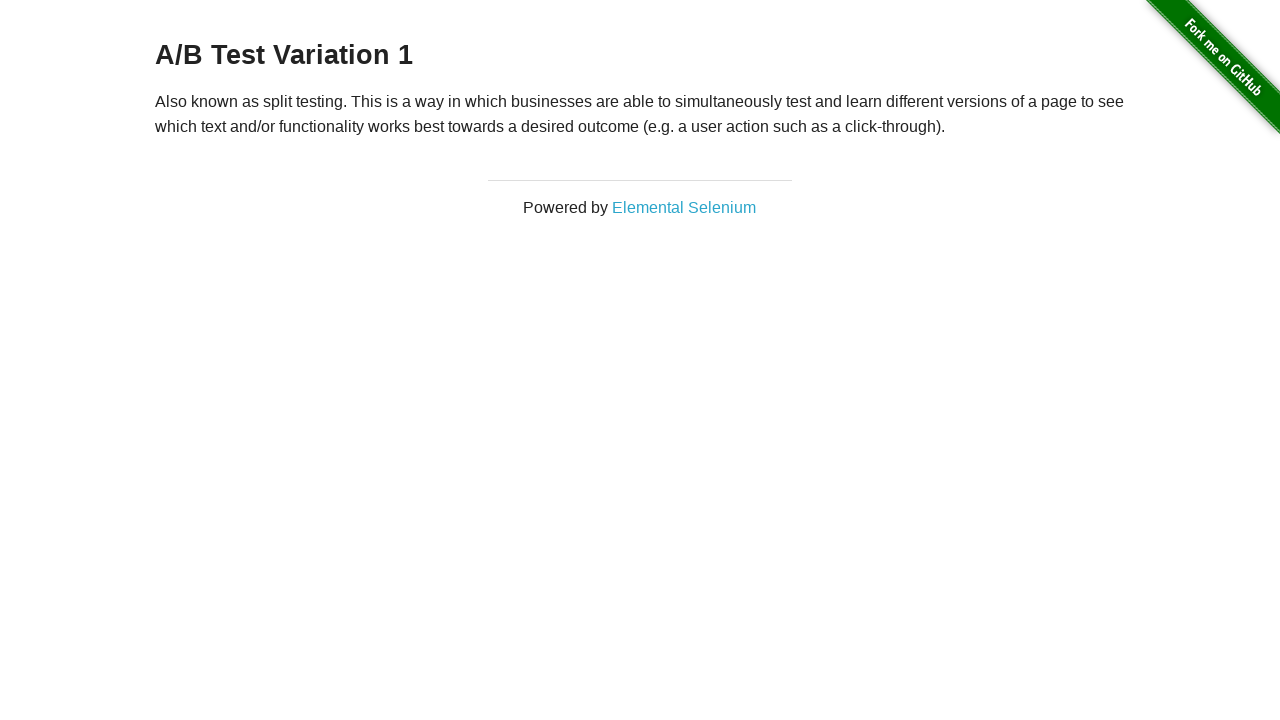

Verified initial heading starts with 'A/B Test'
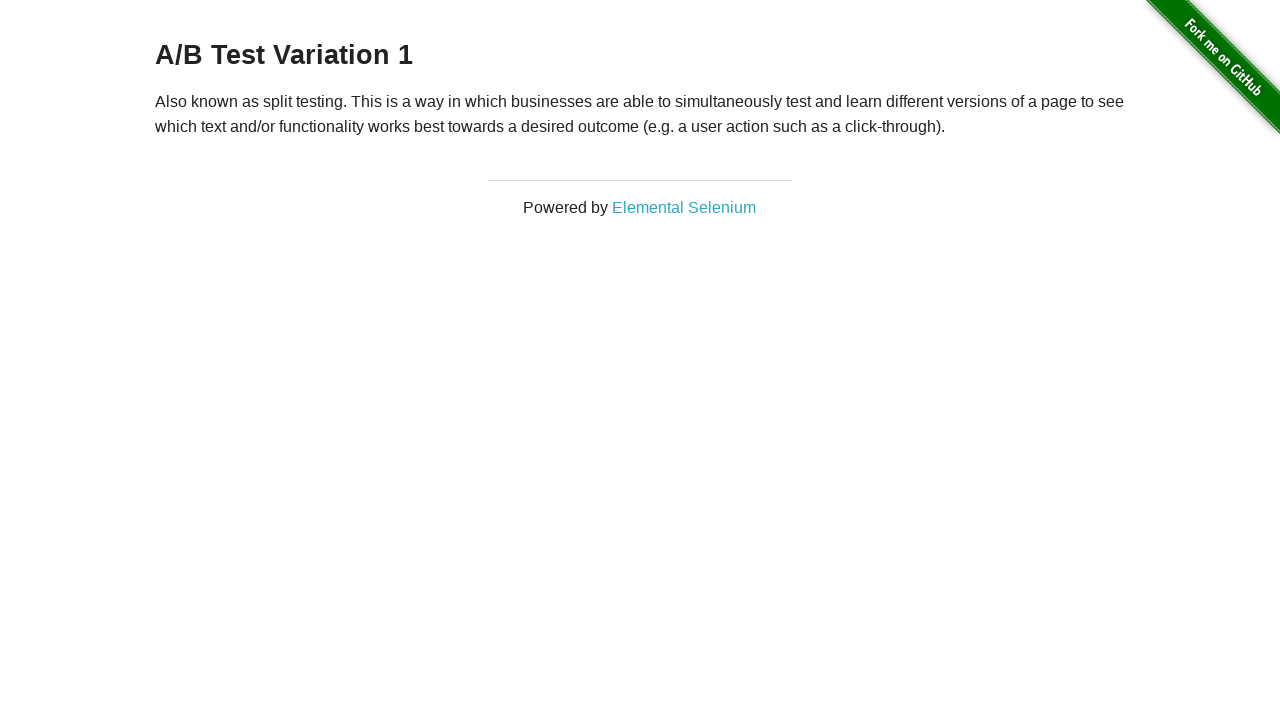

Added optimizelyOptOut cookie to opt out of A/B tests
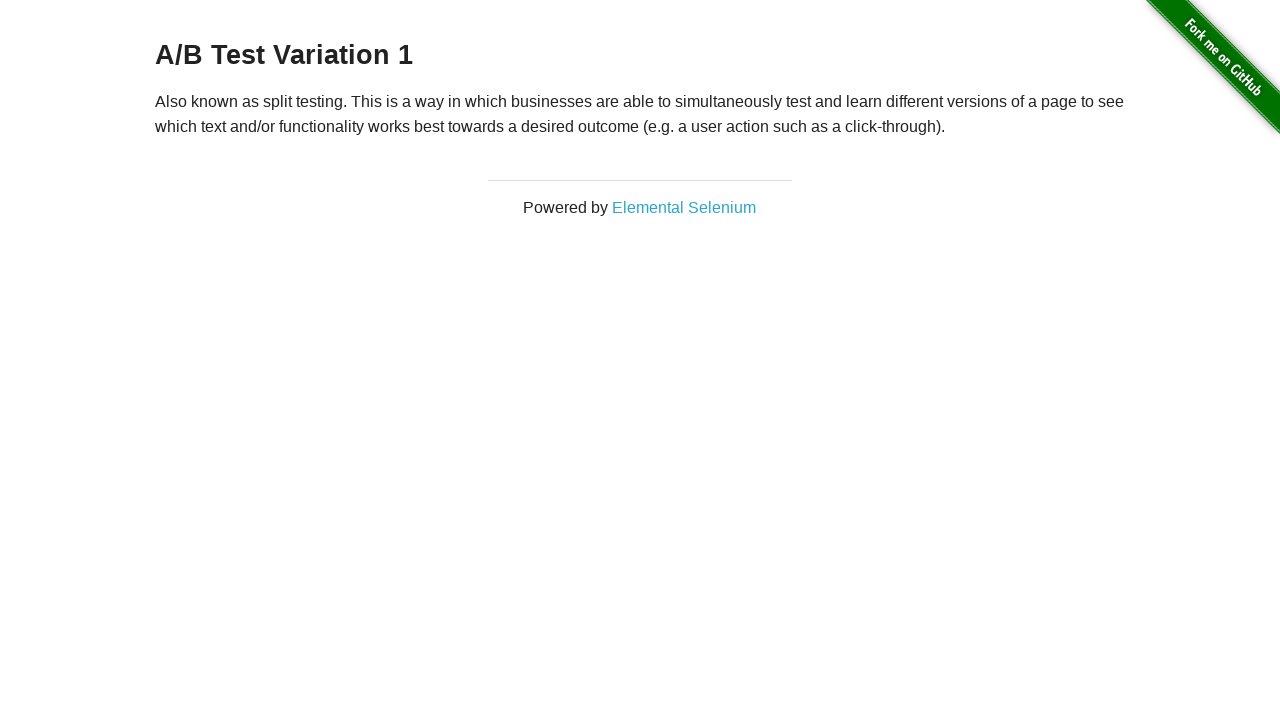

Reloaded the page to apply opt-out cookie
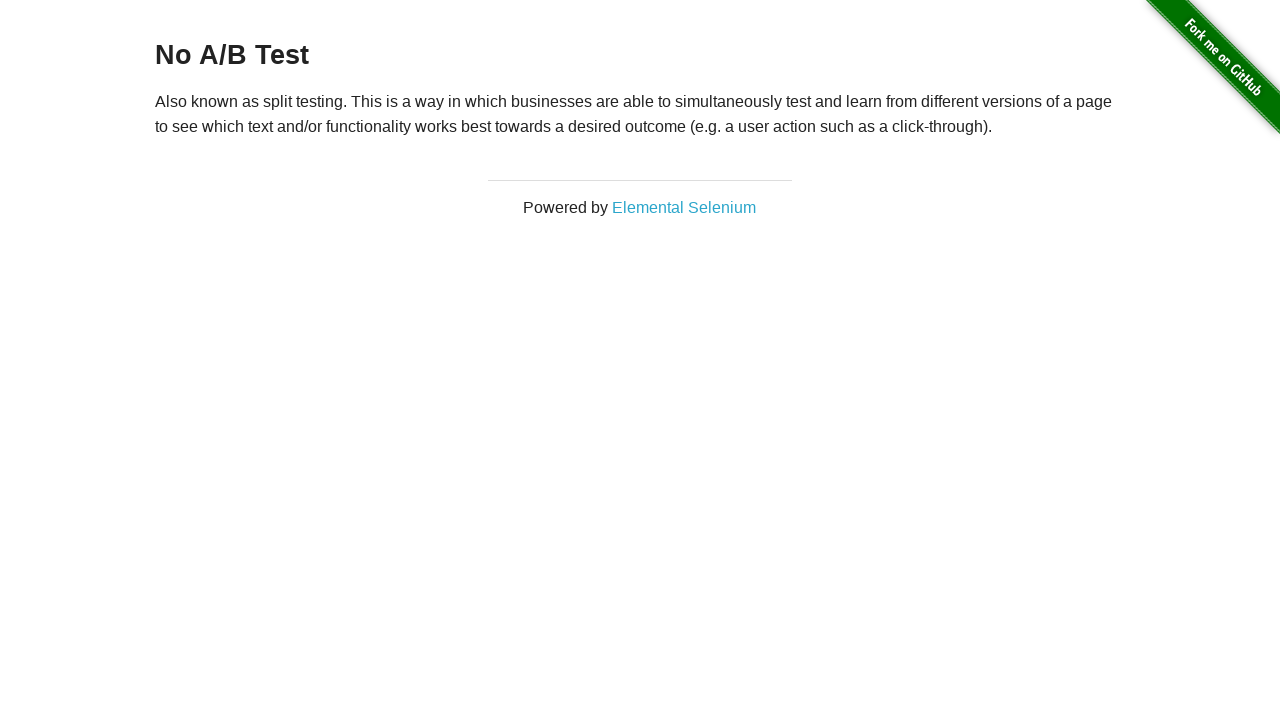

Waited for h3 heading to load after page reload
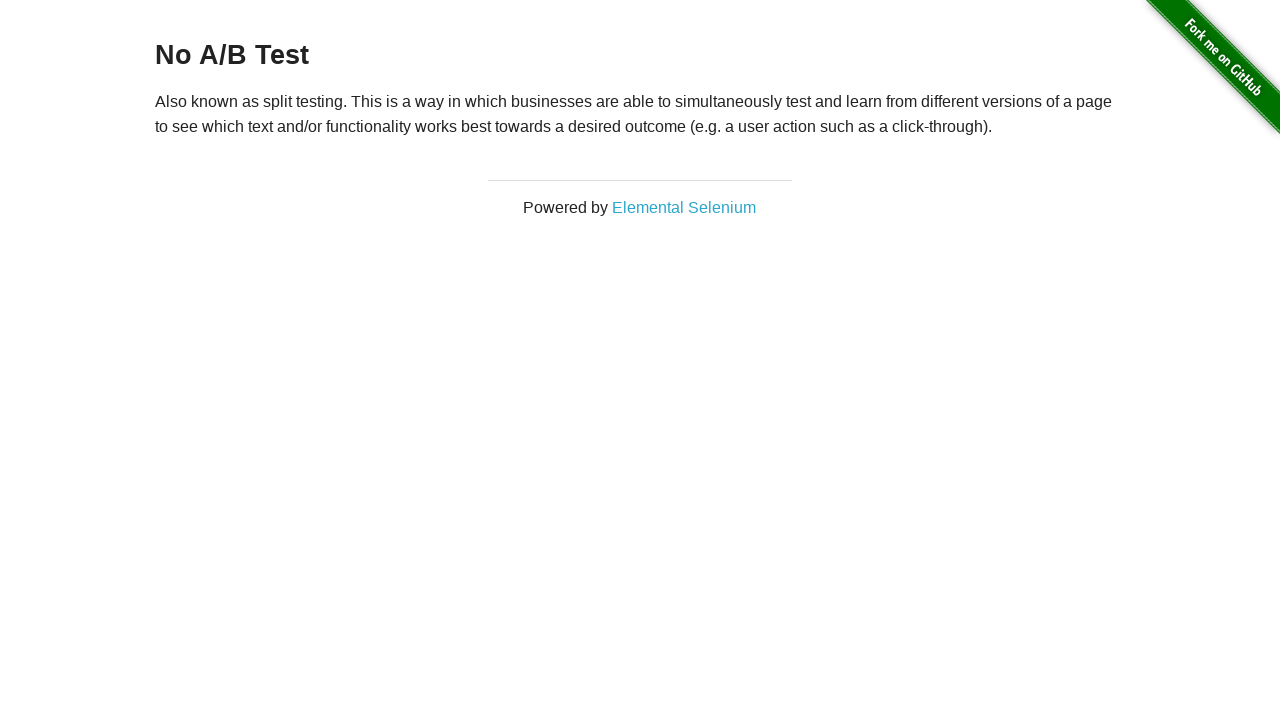

Retrieved heading text after opt-out: 'No A/B Test'
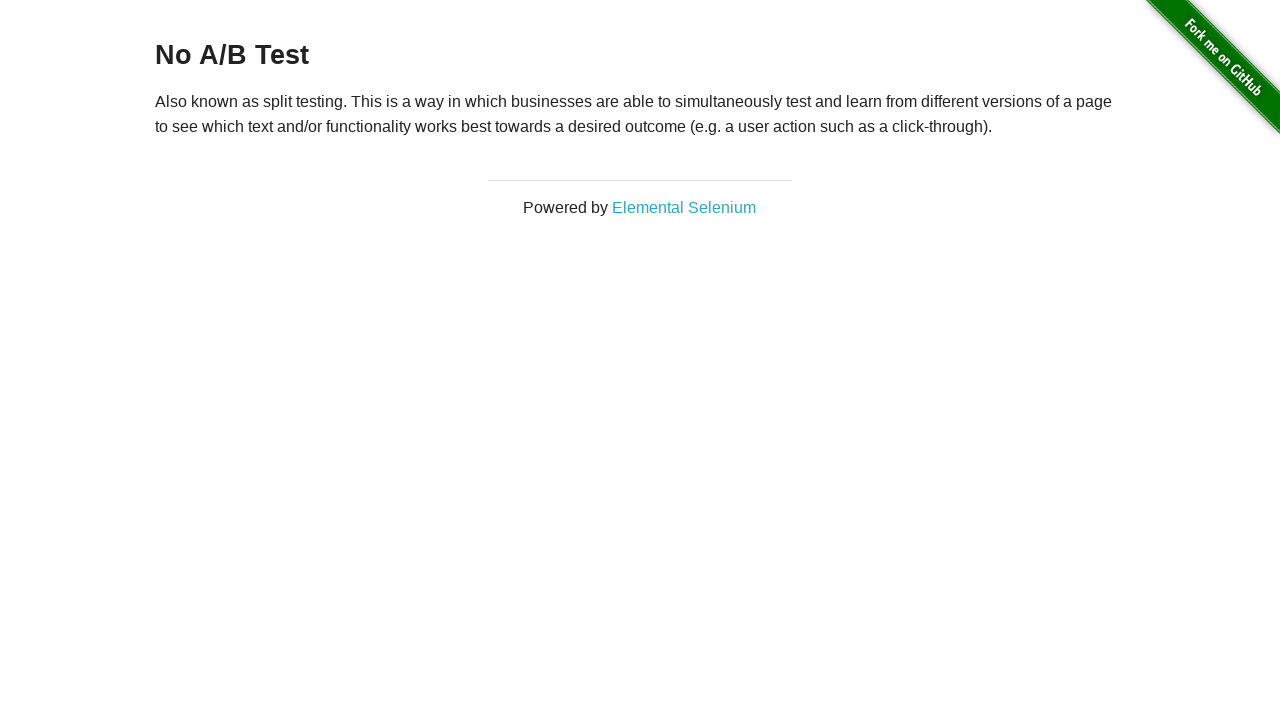

Verified heading is 'No A/B Test' after opting out
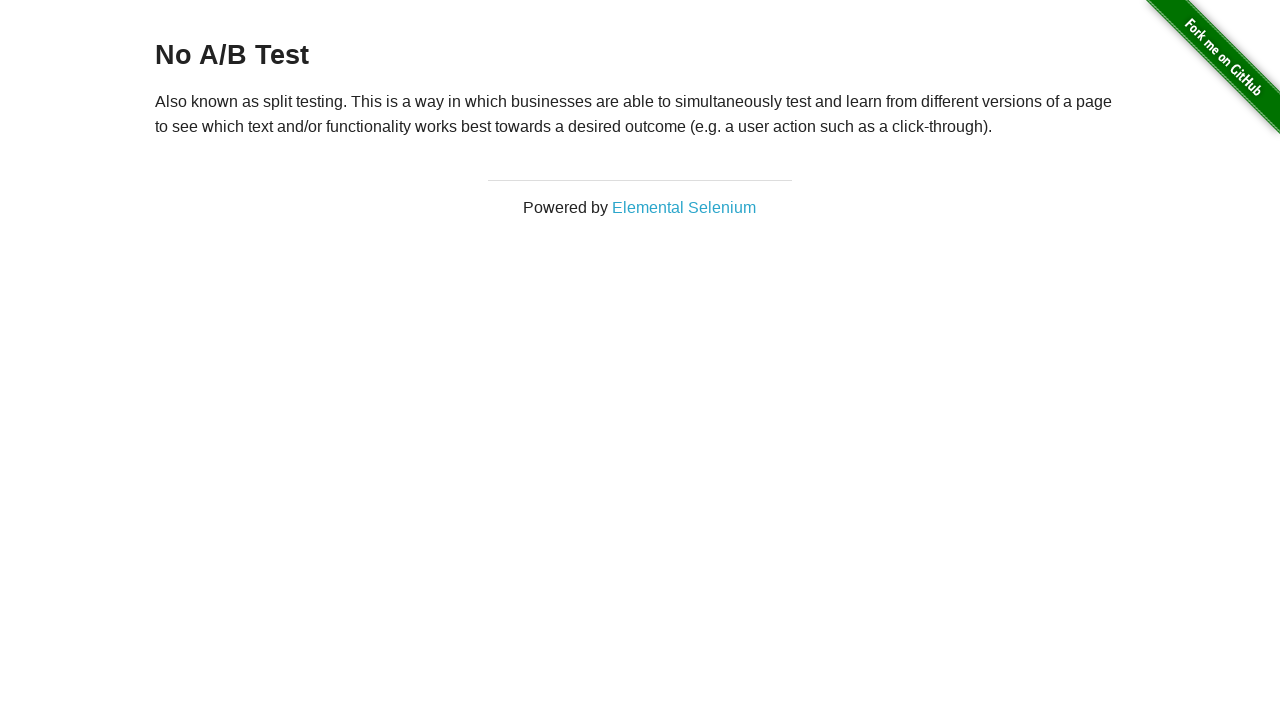

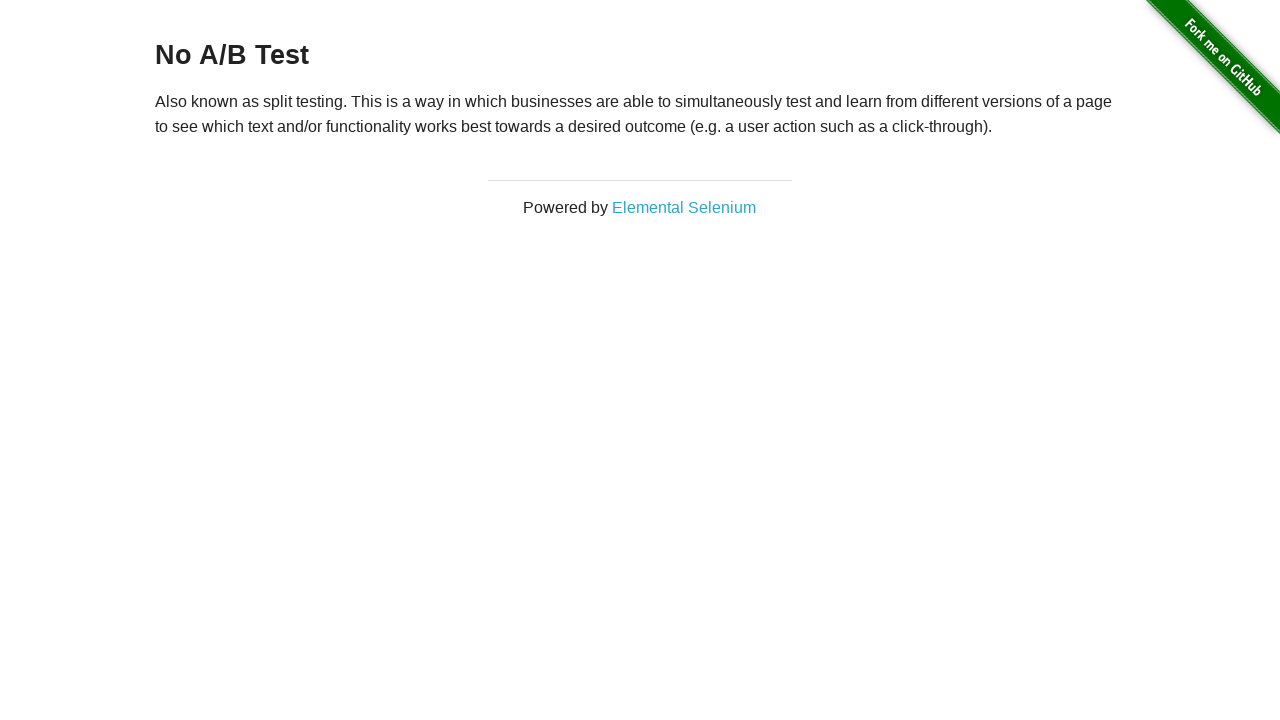